Navigates to Ngee Ann Polytechnic website and verifies that important words like "courses", "student", "admission", and "ngee ann" appear on the page

Starting URL: https://www.np.edu.sg

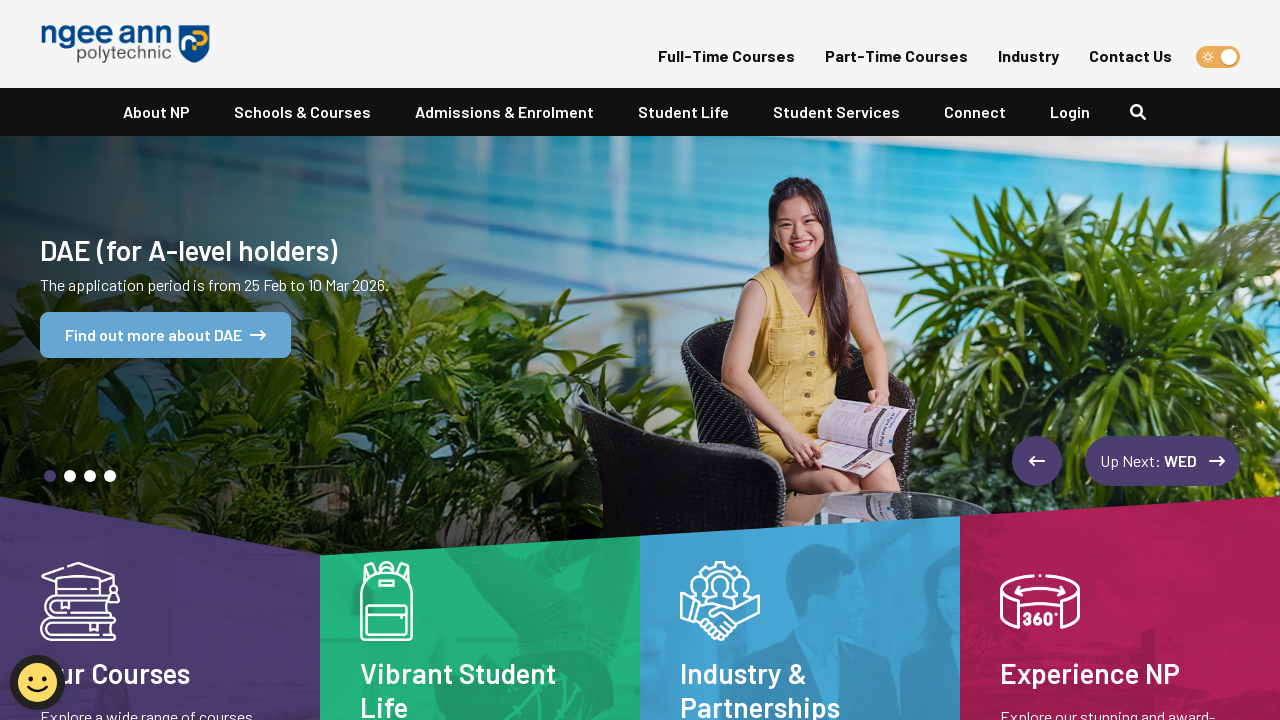

Waited for page to load (domcontentloaded state)
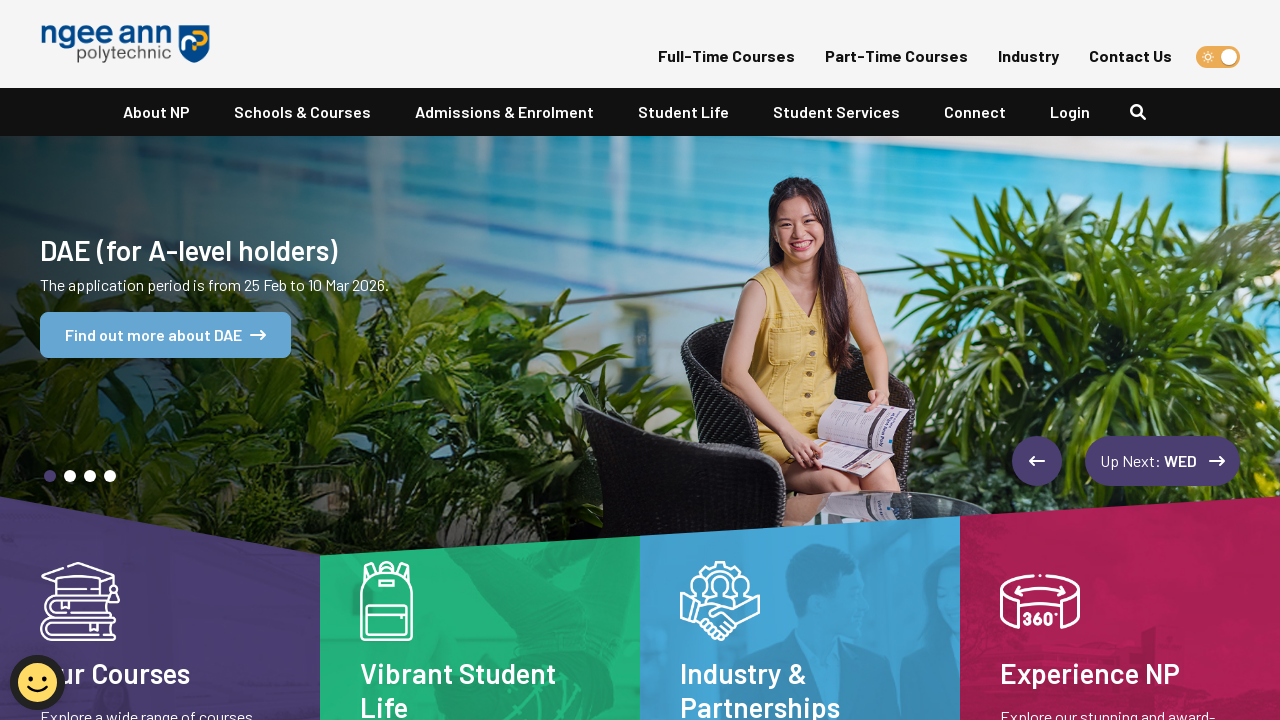

Retrieved page content and converted to lowercase
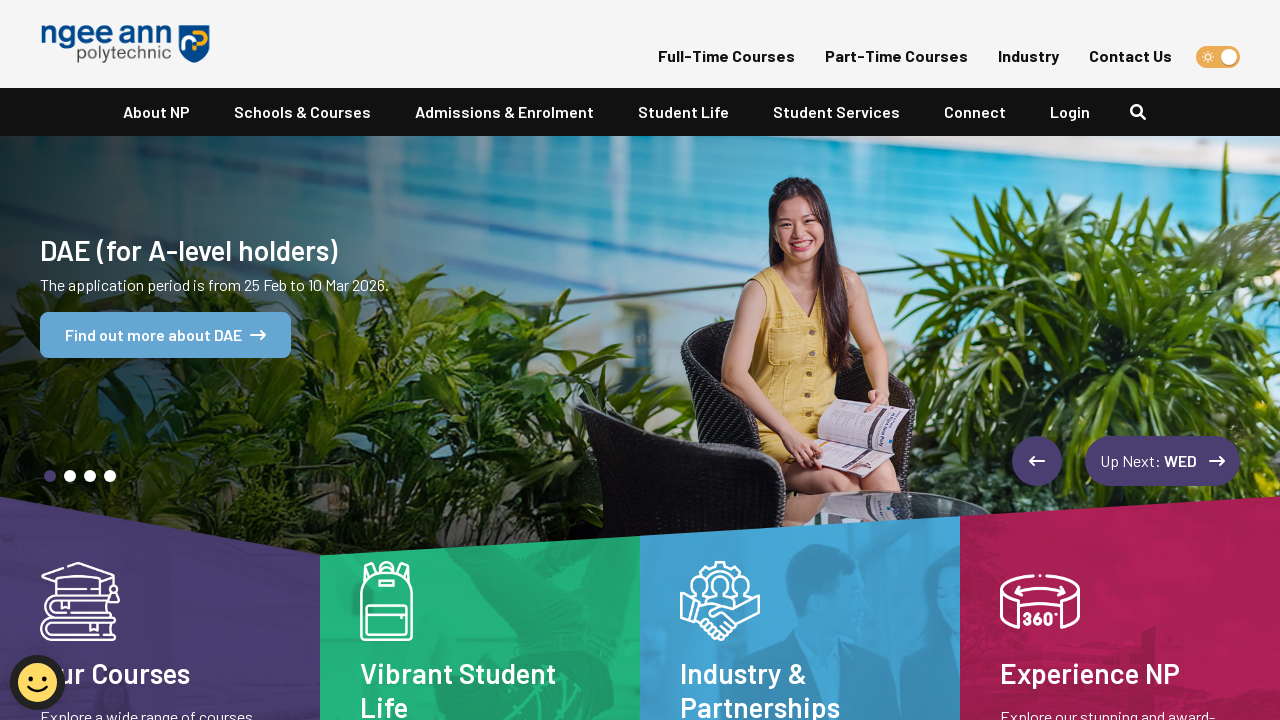

Verified 'courses' appears on the Ngee Ann Polytechnic website
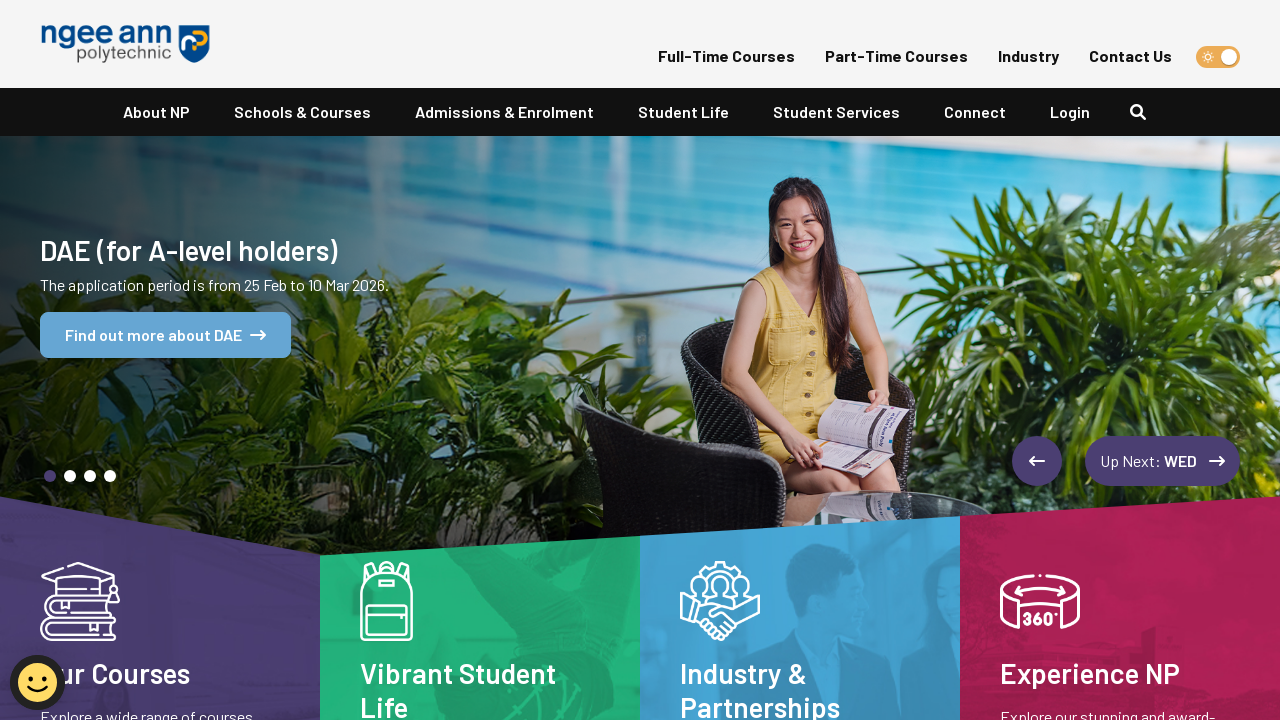

Verified 'student' appears on the Ngee Ann Polytechnic website
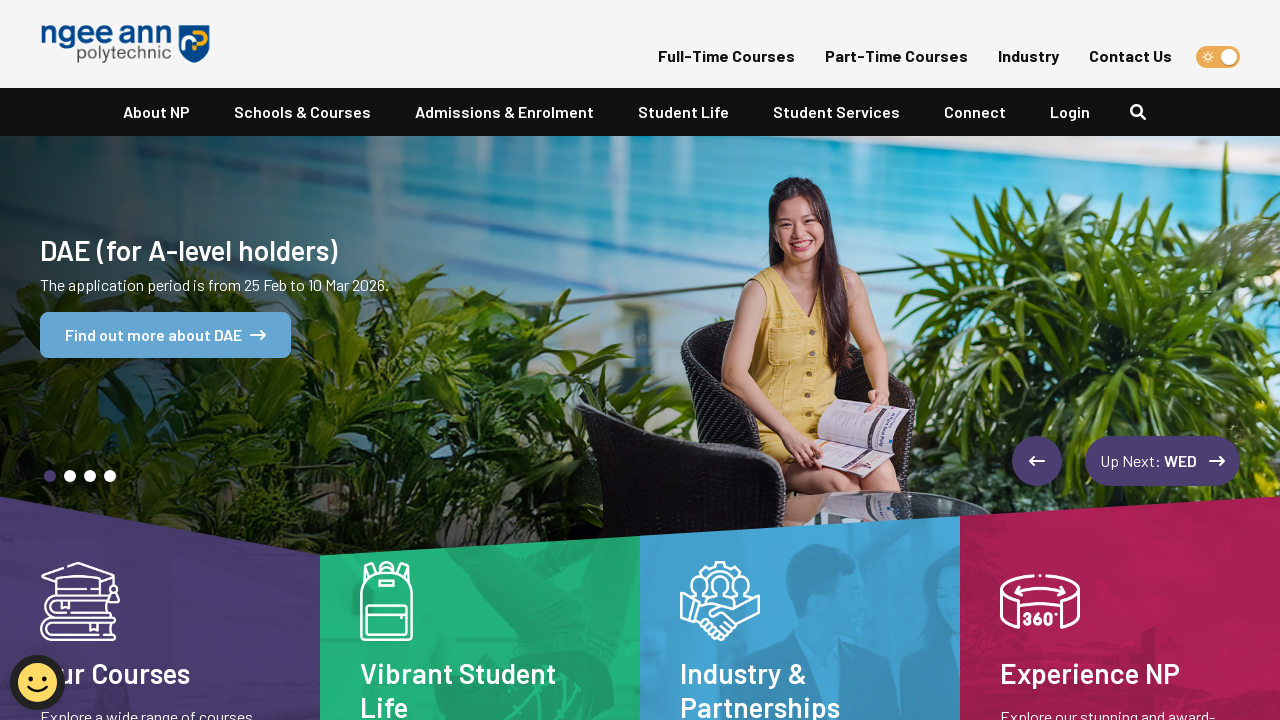

Verified 'admission' appears on the Ngee Ann Polytechnic website
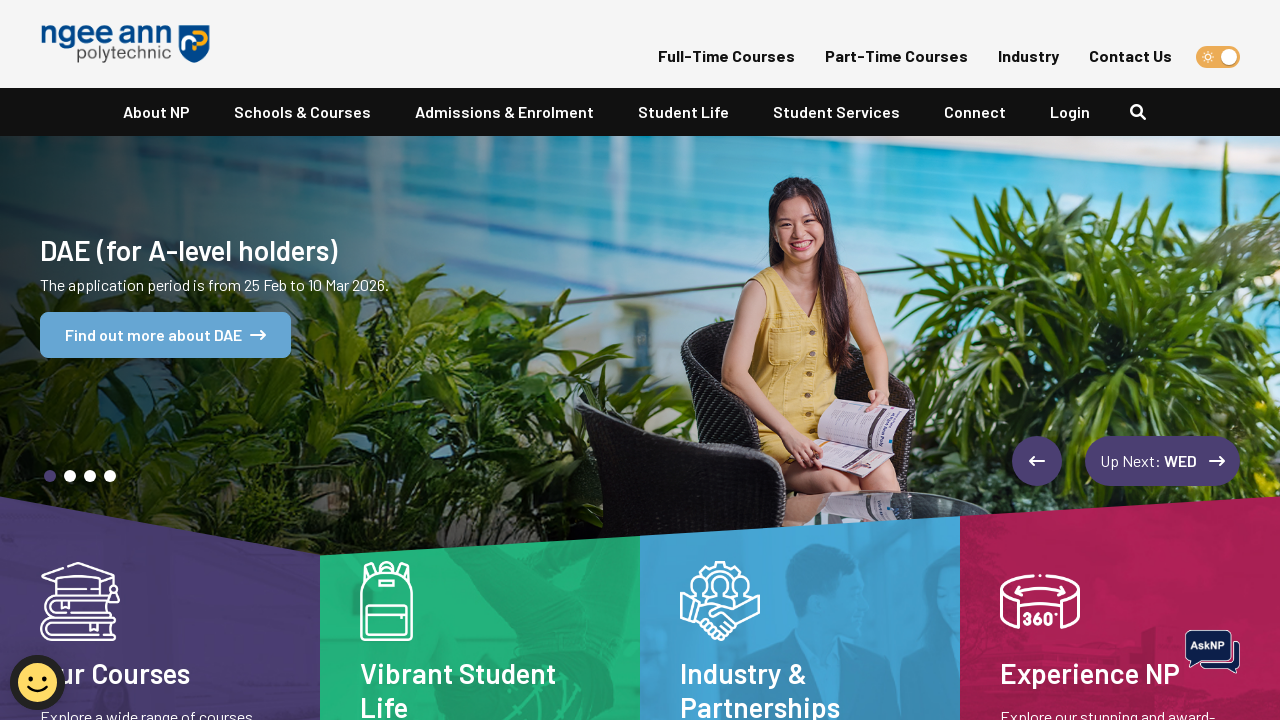

Verified 'ngee ann' appears on the Ngee Ann Polytechnic website
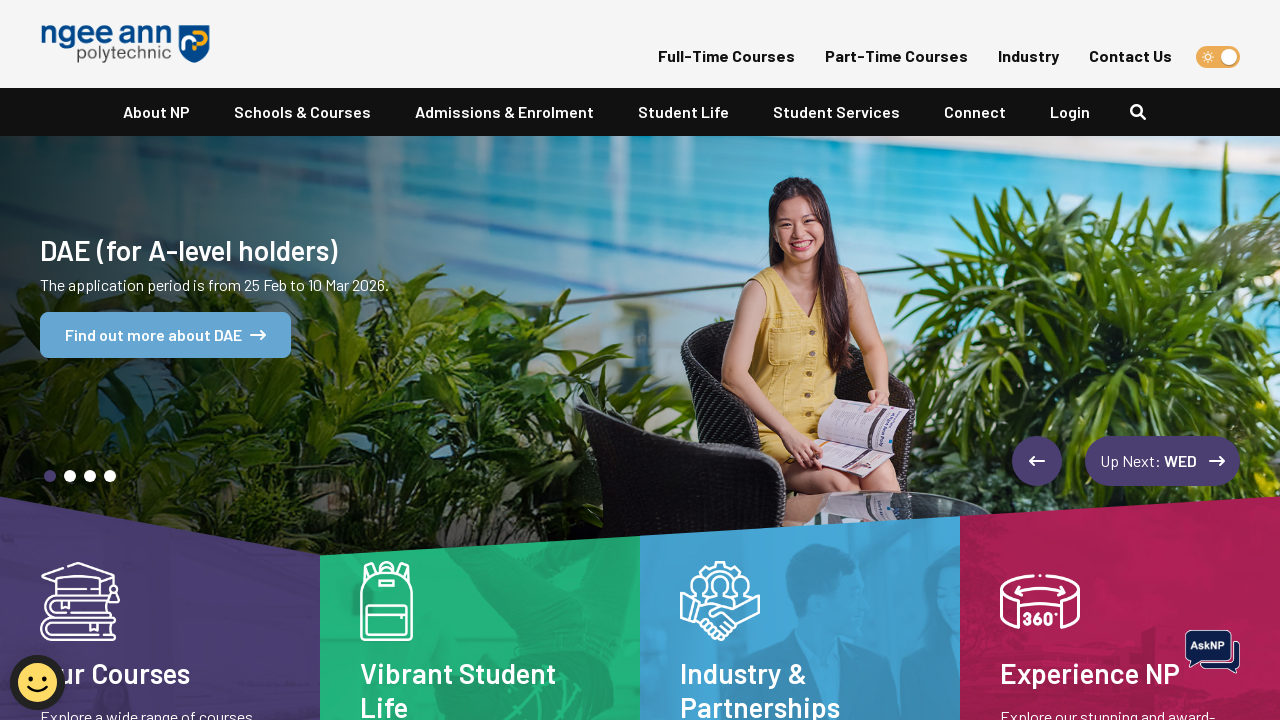

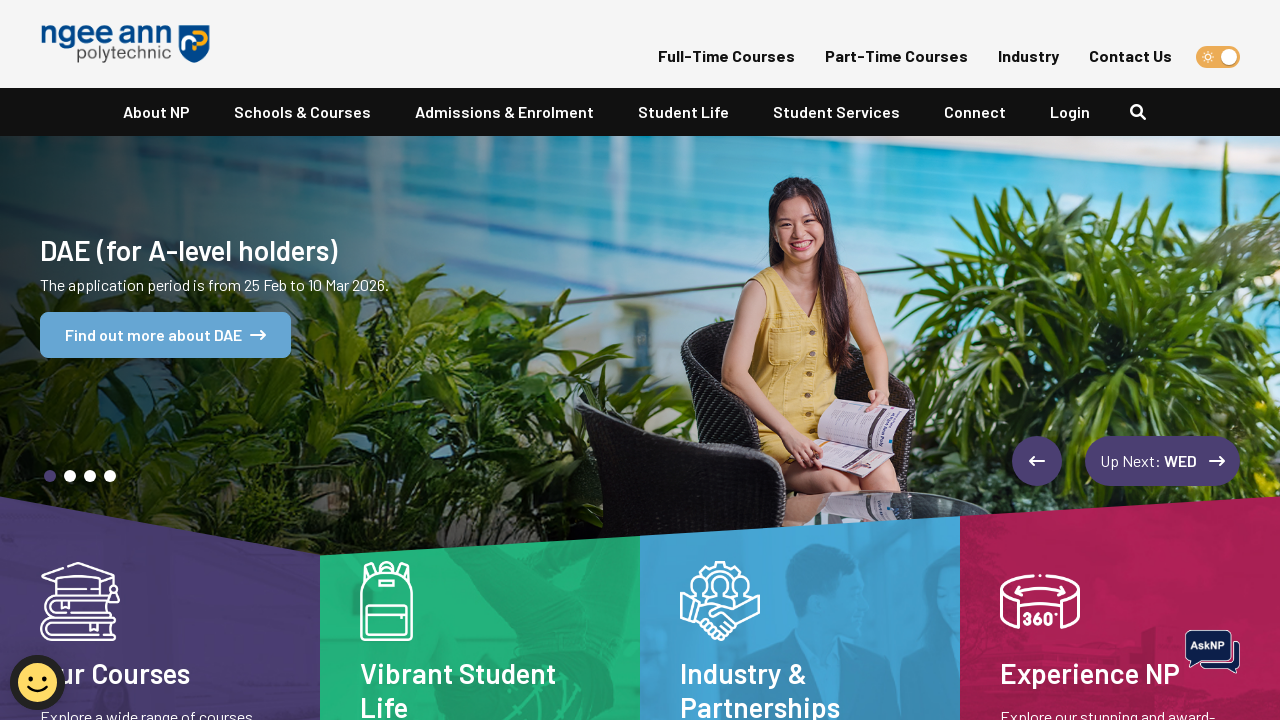